Navigates to rahulshettyacademy.com website and retrieves page information including title, URL, and page source

Starting URL: http://rahulshettyacademy.com

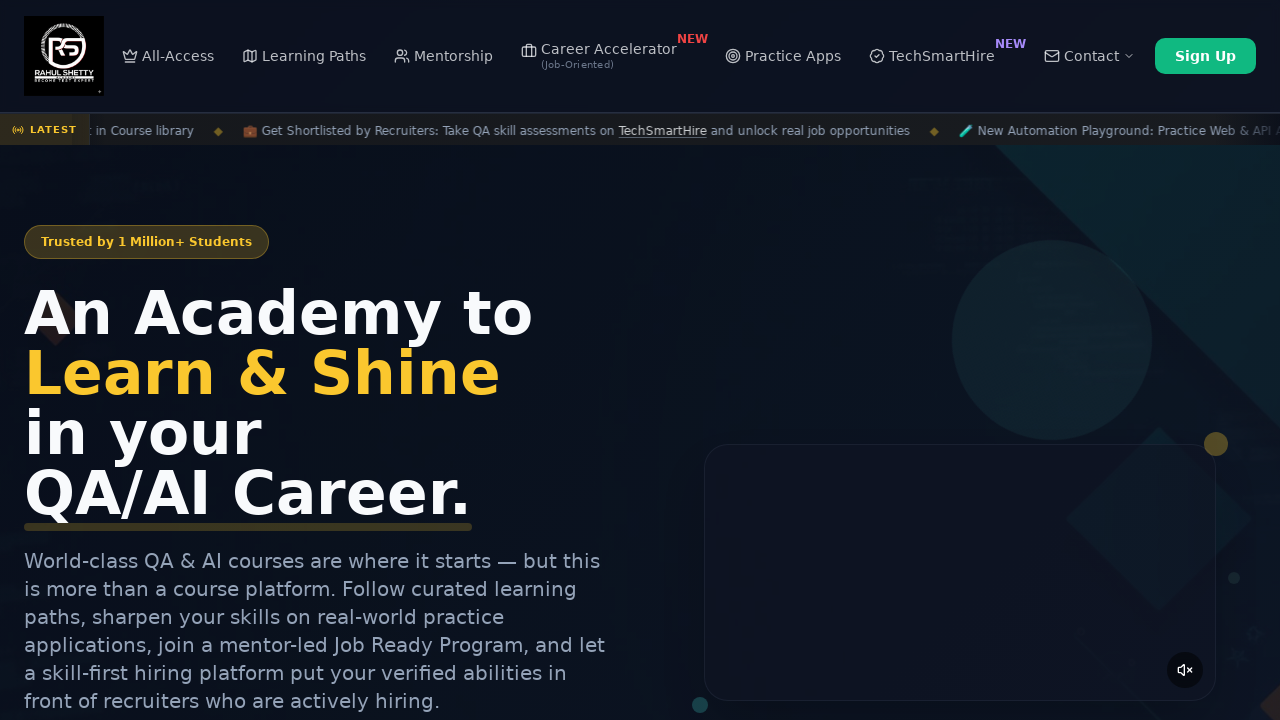

Navigated to rahulshettyacademy.com
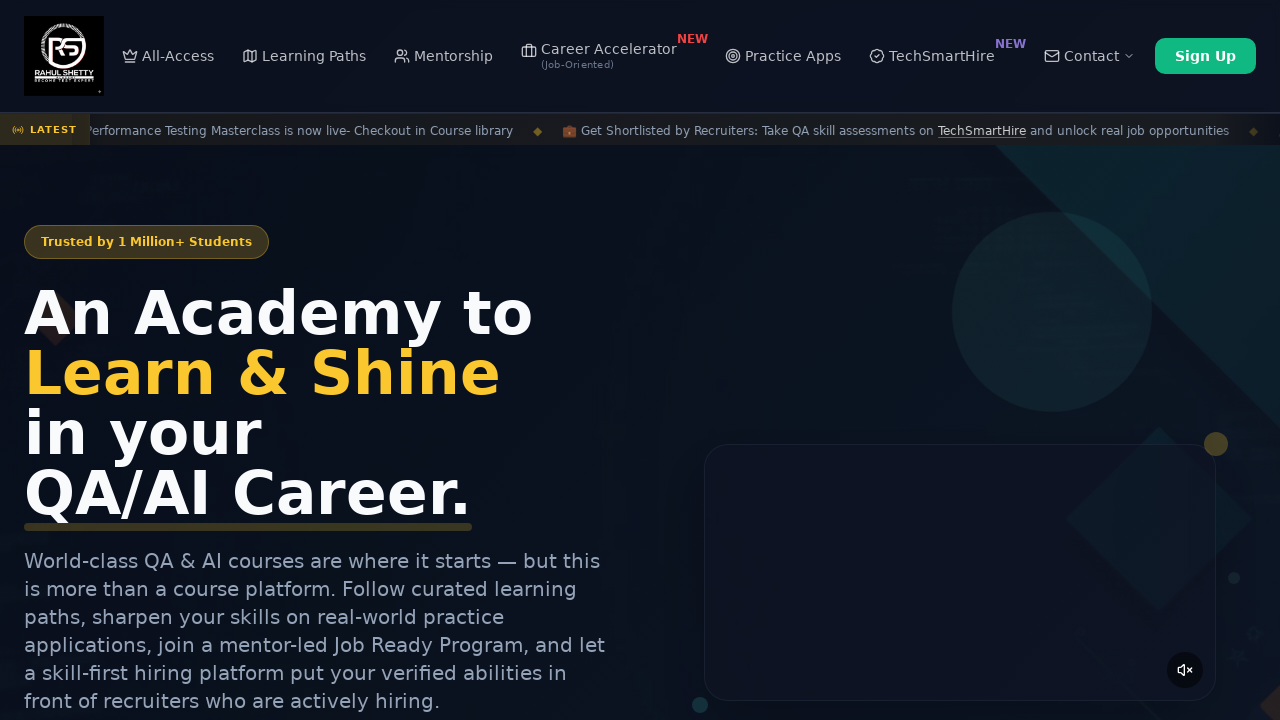

Retrieved page title: Rahul Shetty Academy | QA Automation, Playwright, AI Testing & Online Training
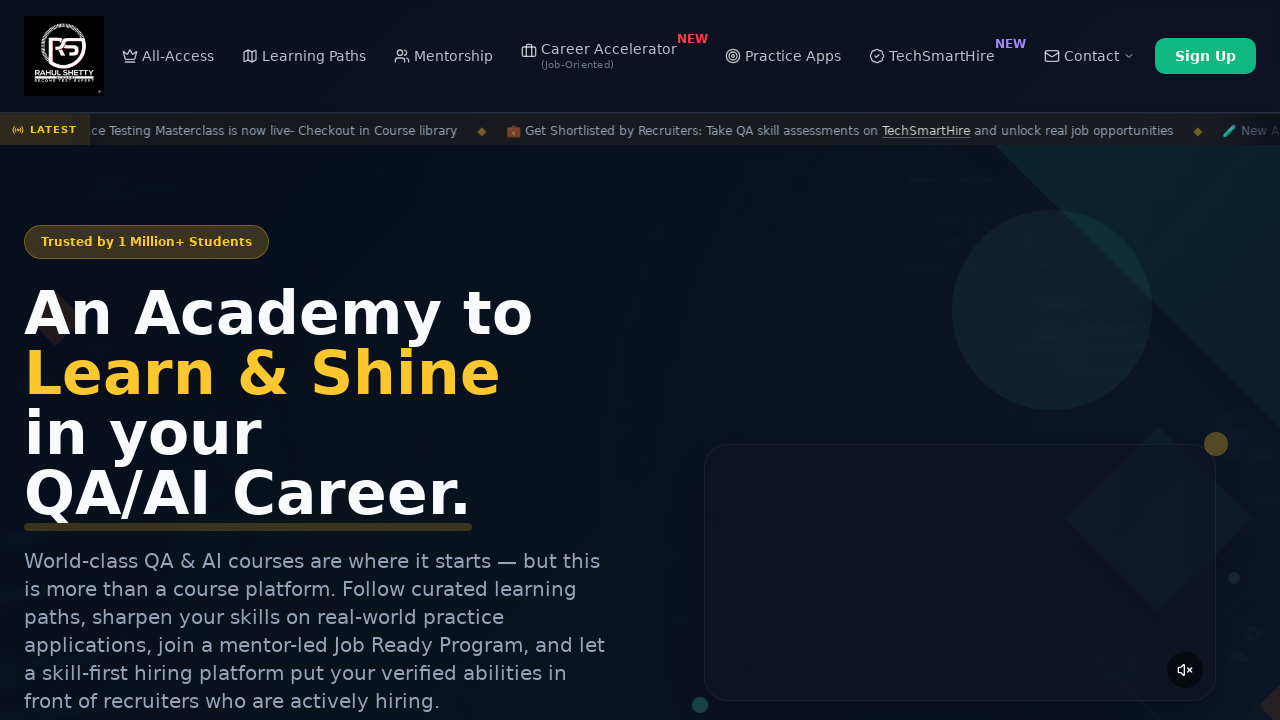

Retrieved current URL: https://rahulshettyacademy.com/
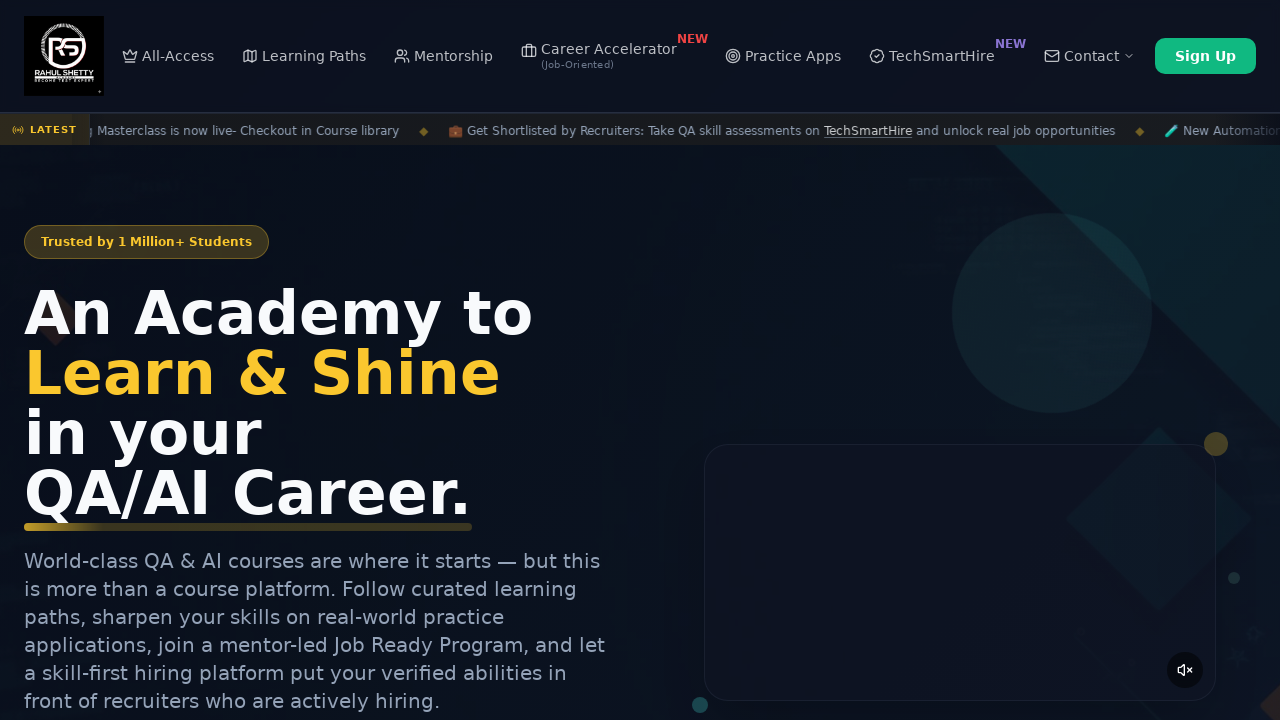

Retrieved page source content
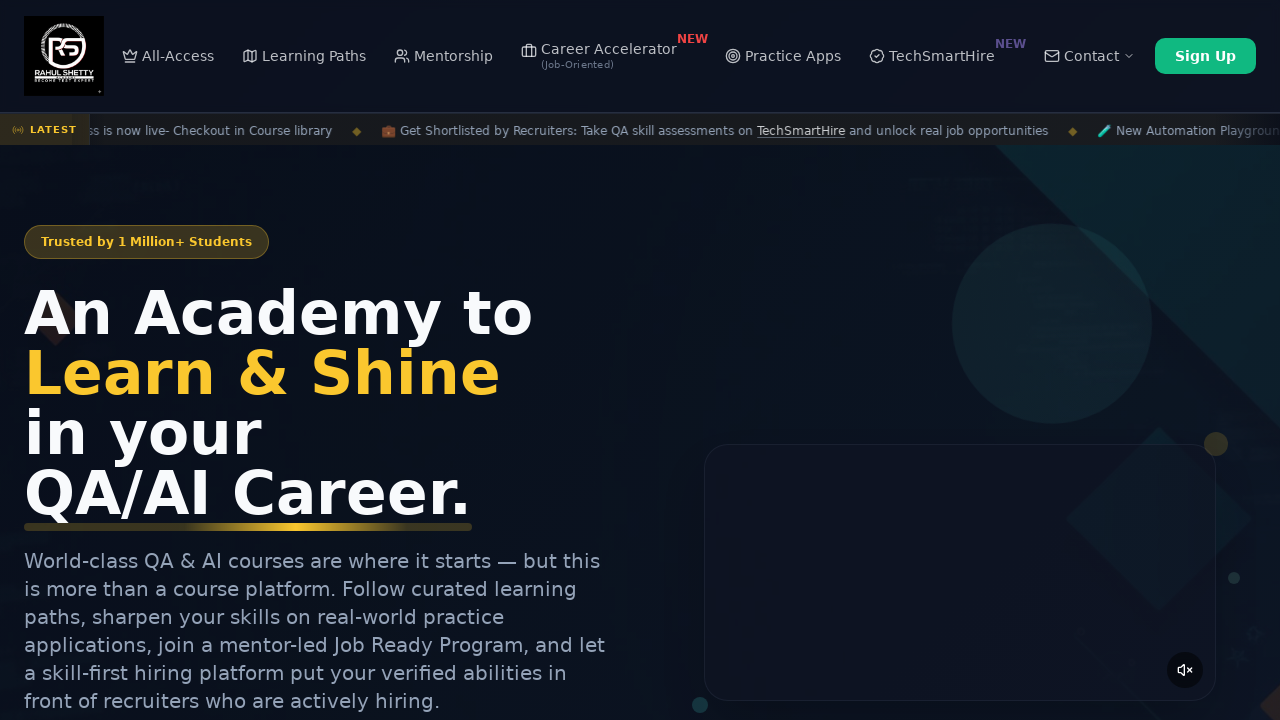

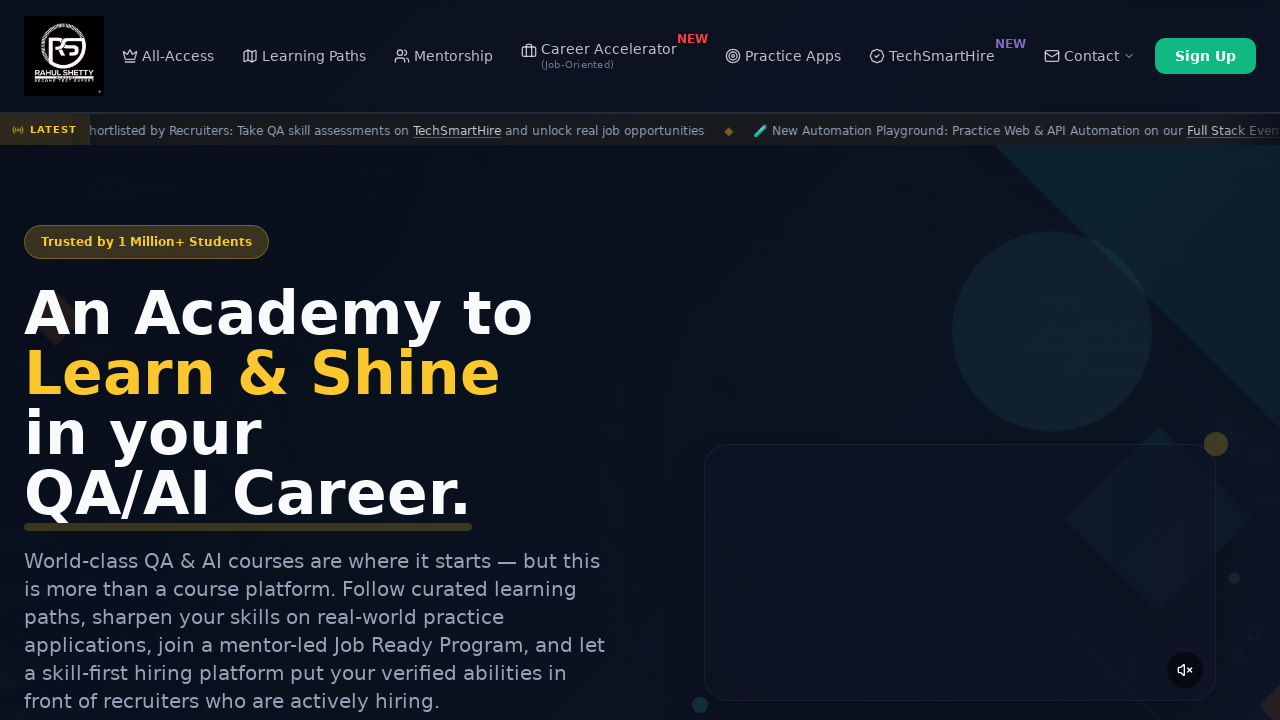